Tests three types of JavaScript alerts: simple alert (accept), confirm alert (accept and dismiss), and prompt alert (enter text and accept), then verifies the entered text is displayed on the page.

Starting URL: https://selenium08.blogspot.com/2019/07/alert-test.html

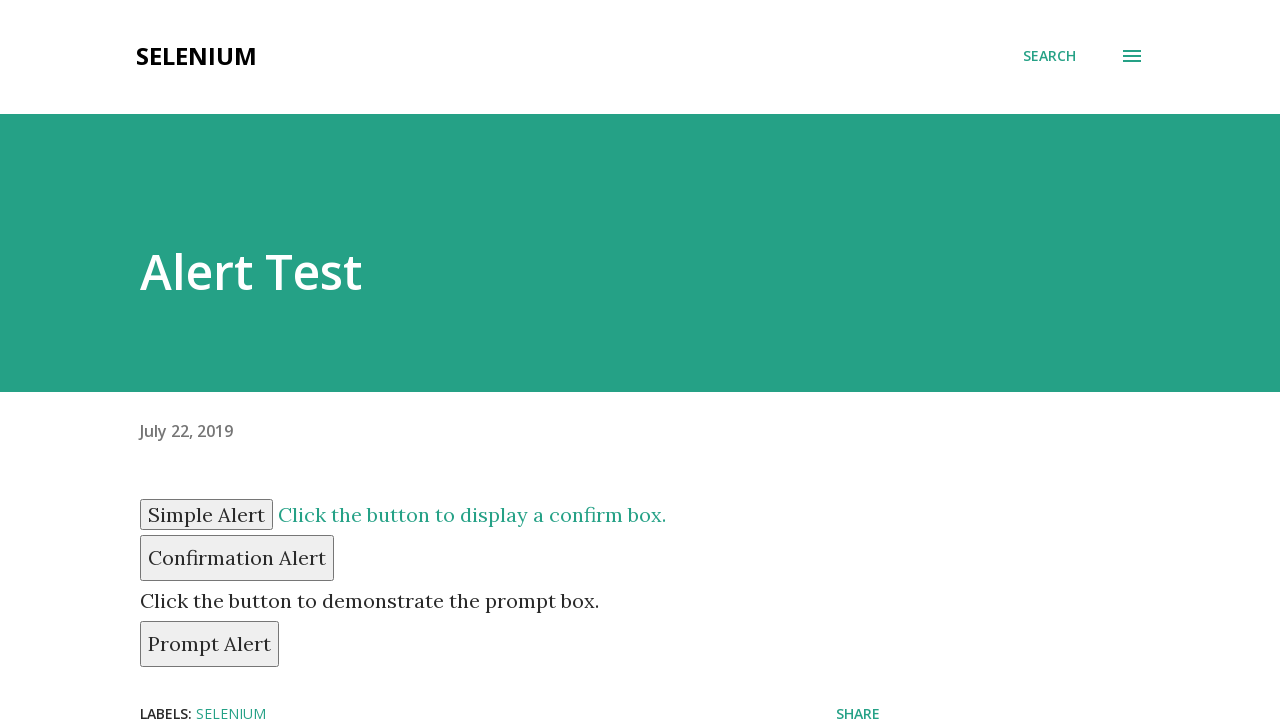

Navigated to alert test page
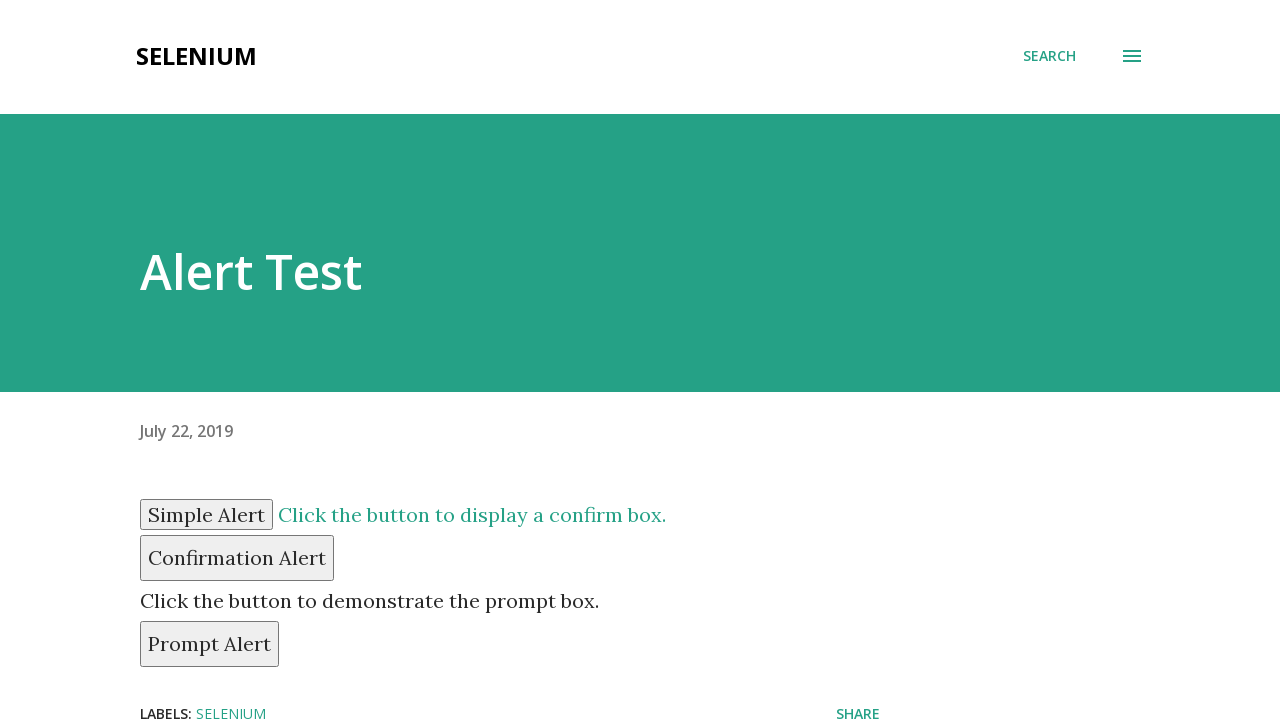

Clicked simple alert button at (206, 514) on [id='simple']
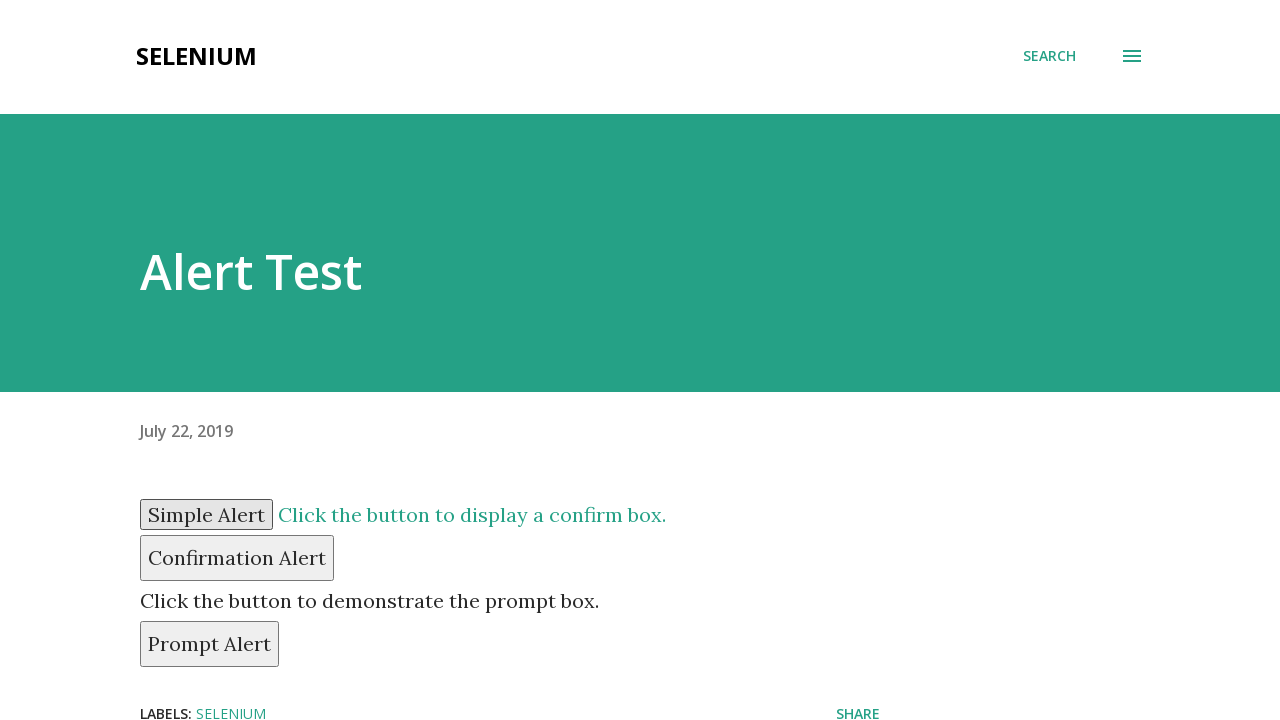

Set up dialog handler to accept alerts
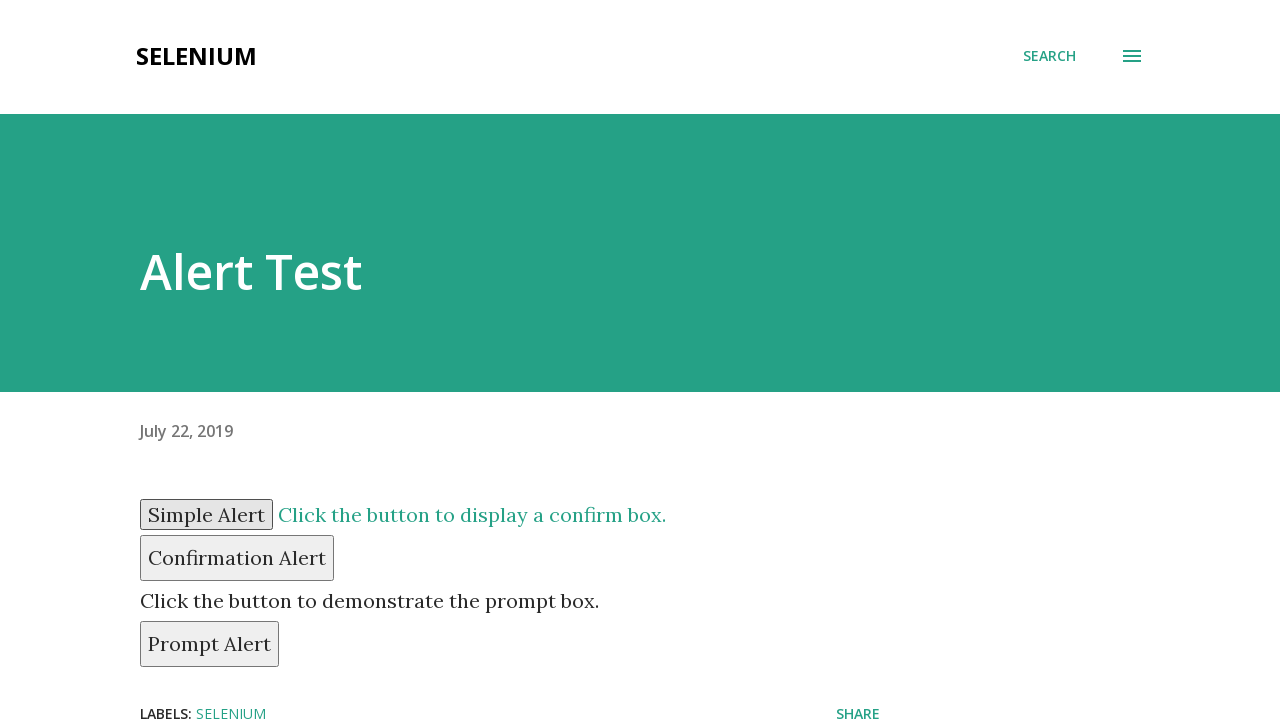

Waited for simple alert to be processed
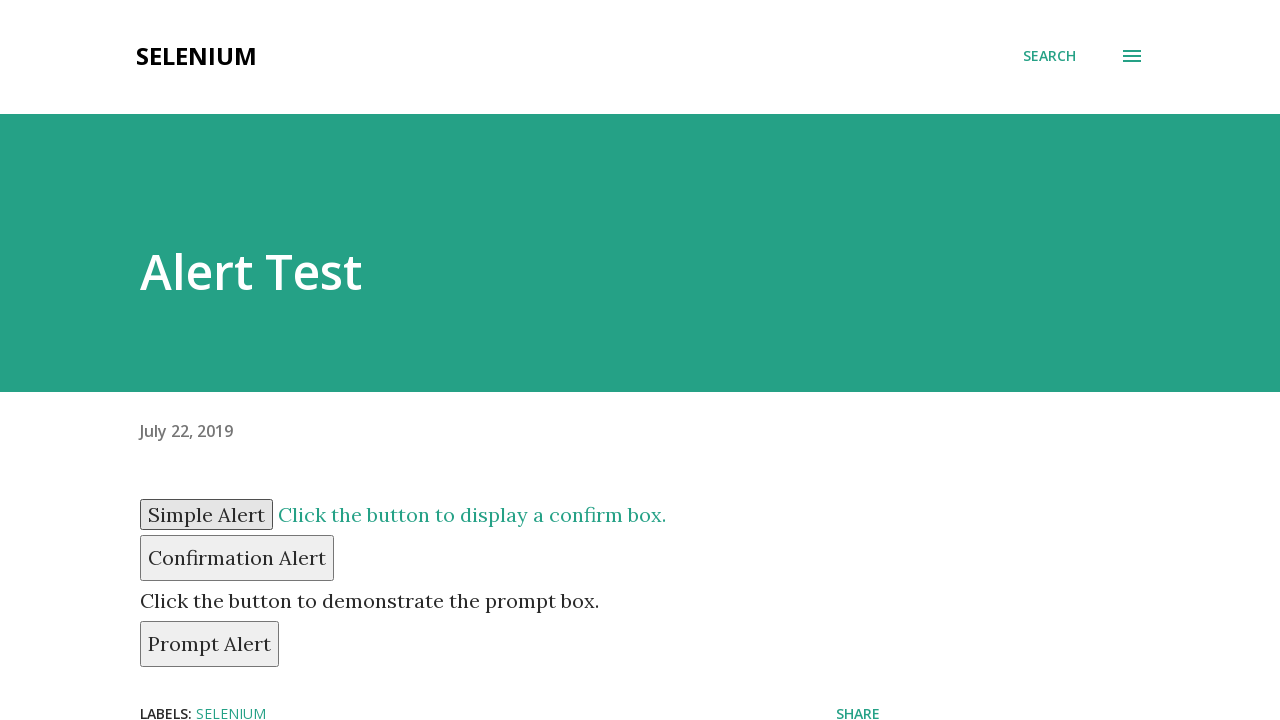

Clicked confirm alert button at (237, 558) on [id='confirm']
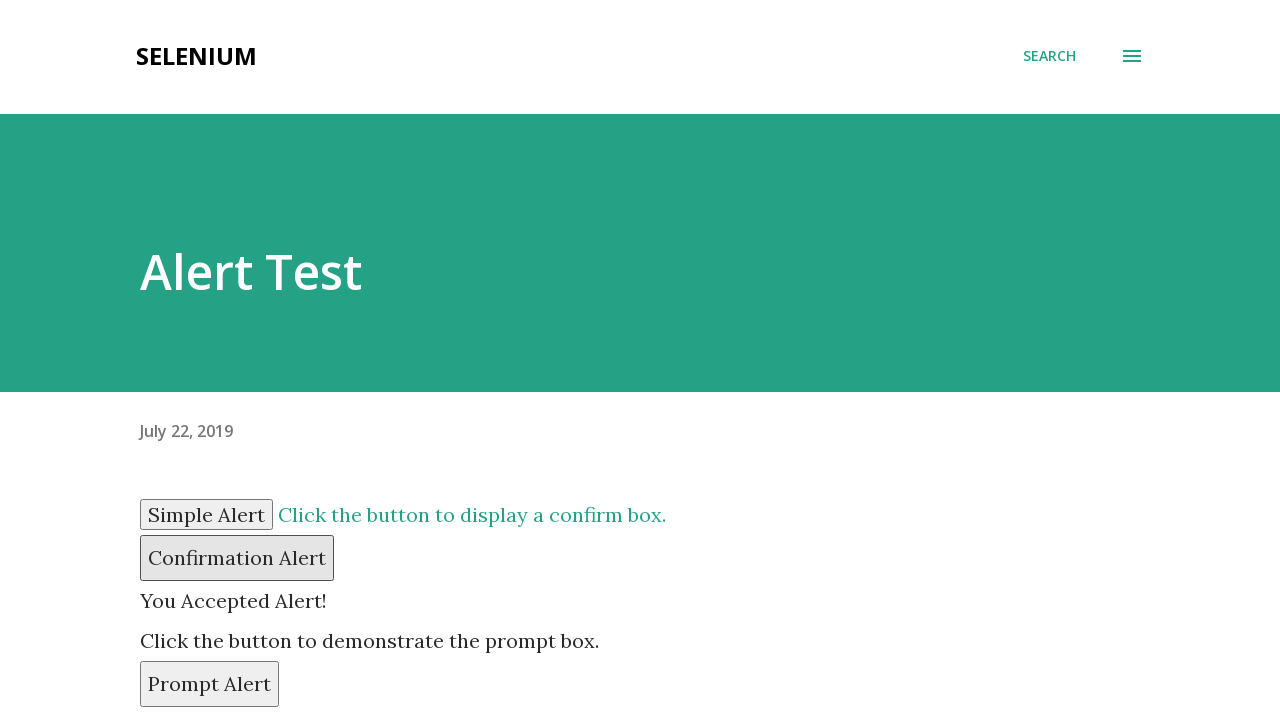

Waited for confirm alert to be accepted
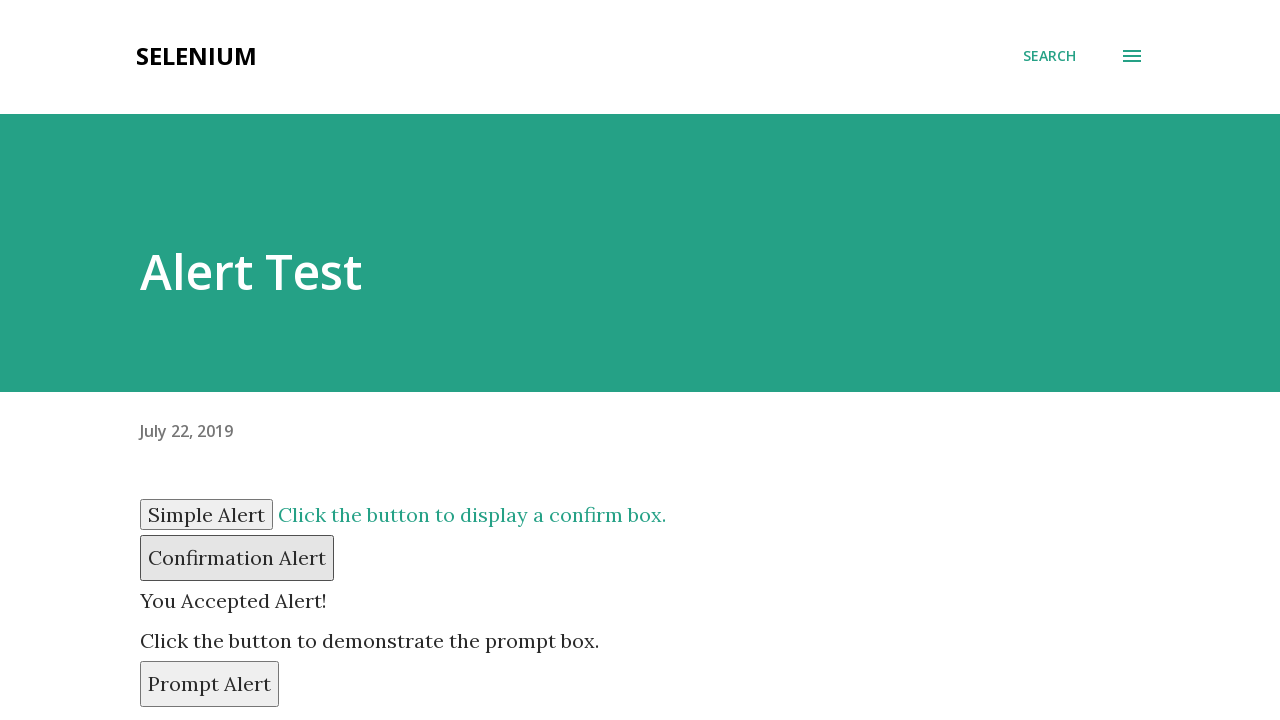

Set up dialog handler to dismiss next alert
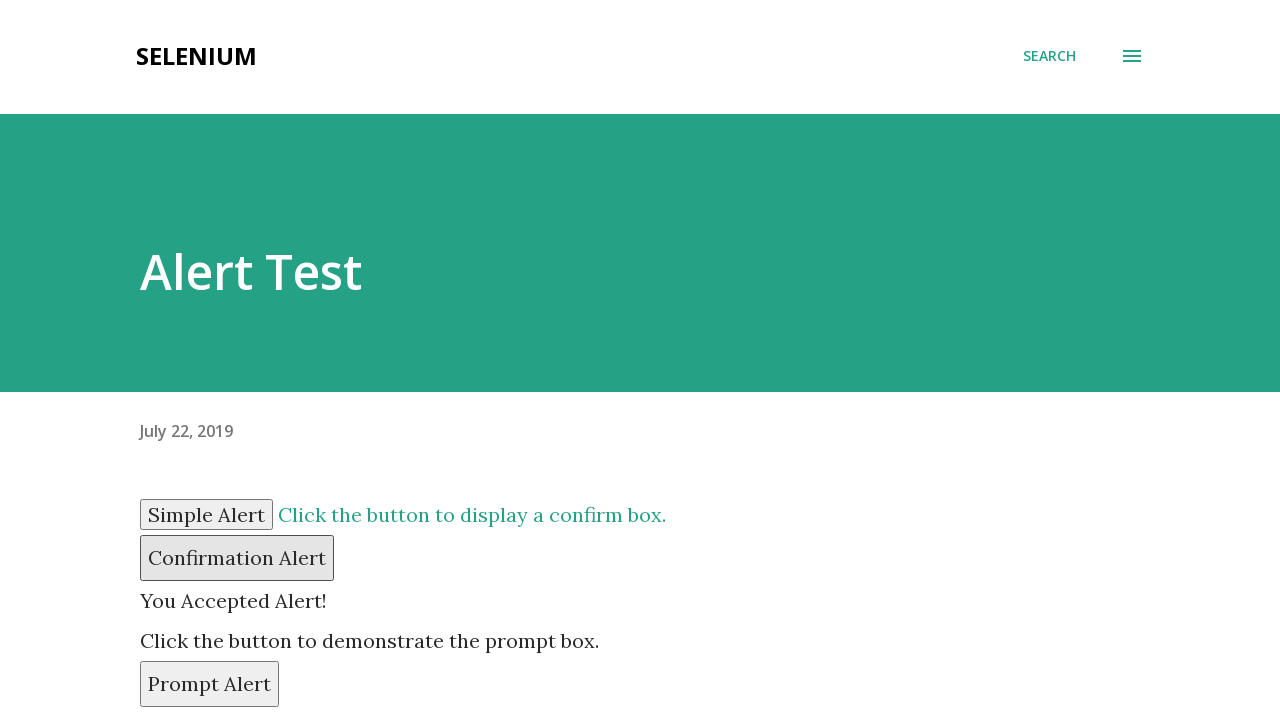

Clicked confirm alert button again to dismiss at (237, 558) on [id='confirm']
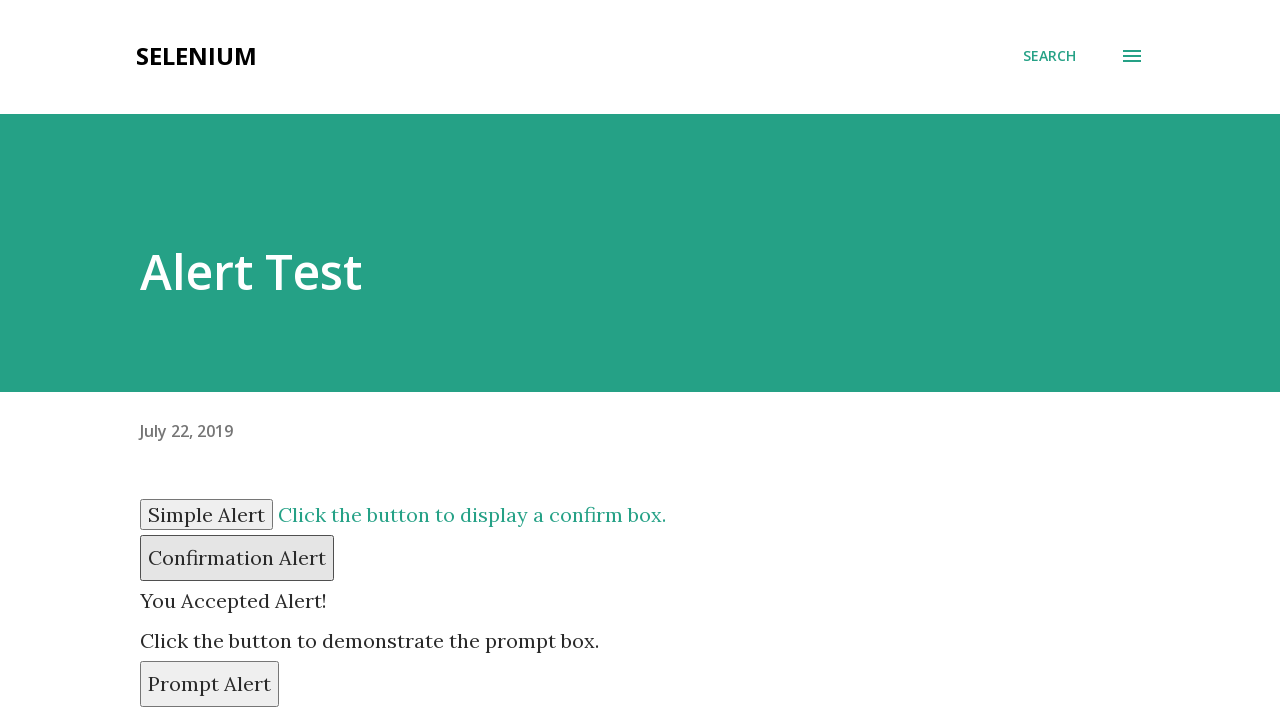

Waited for confirm alert to be dismissed
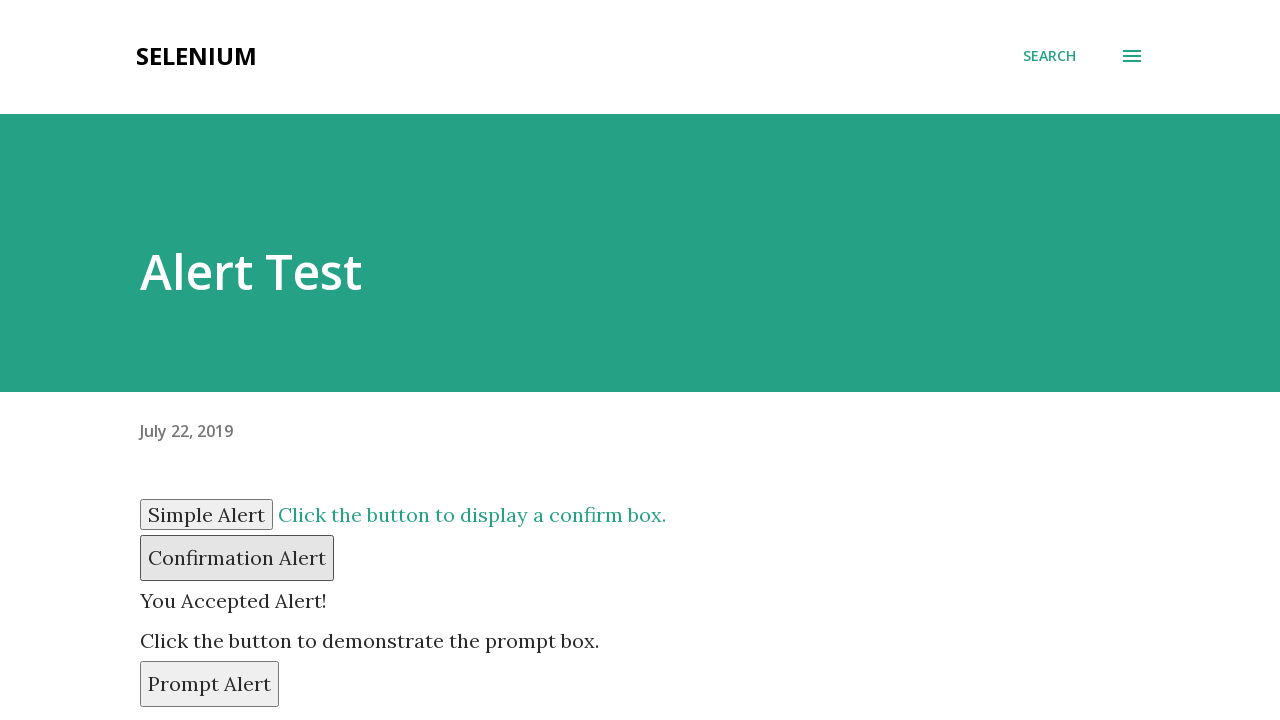

Set up dialog handler to enter text in prompt
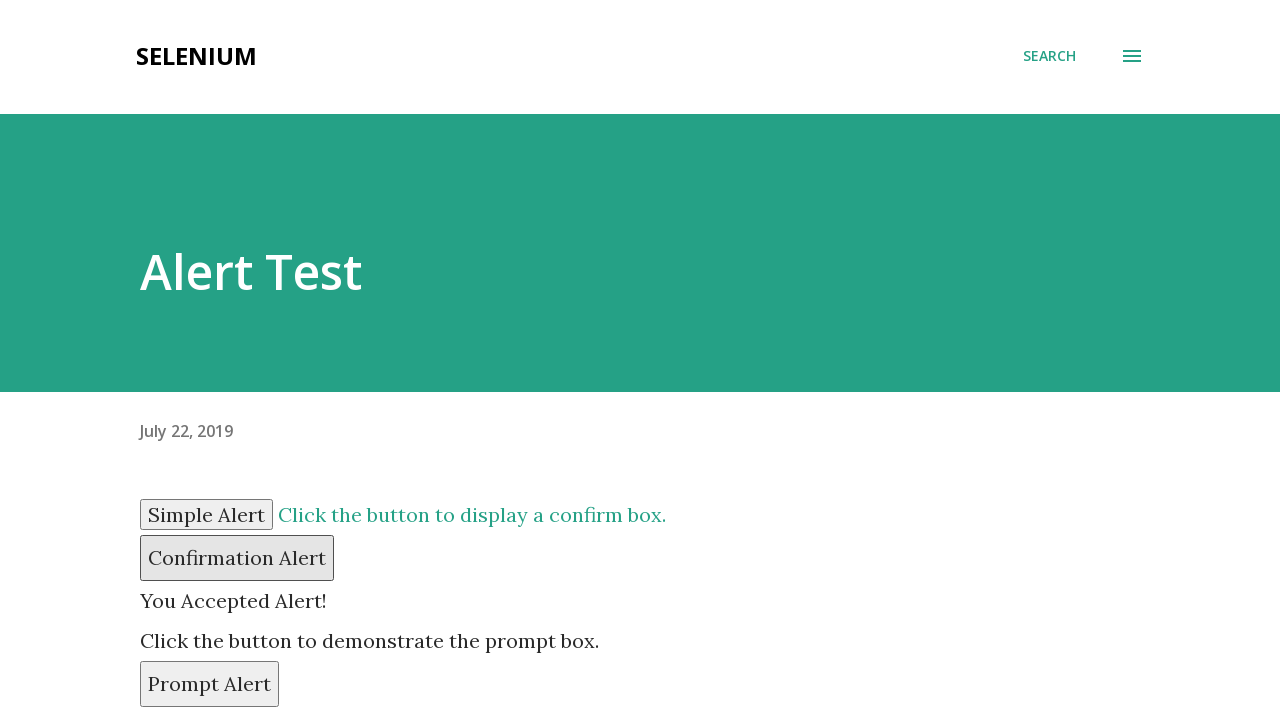

Clicked prompt alert button at (210, 684) on [id='prompt']
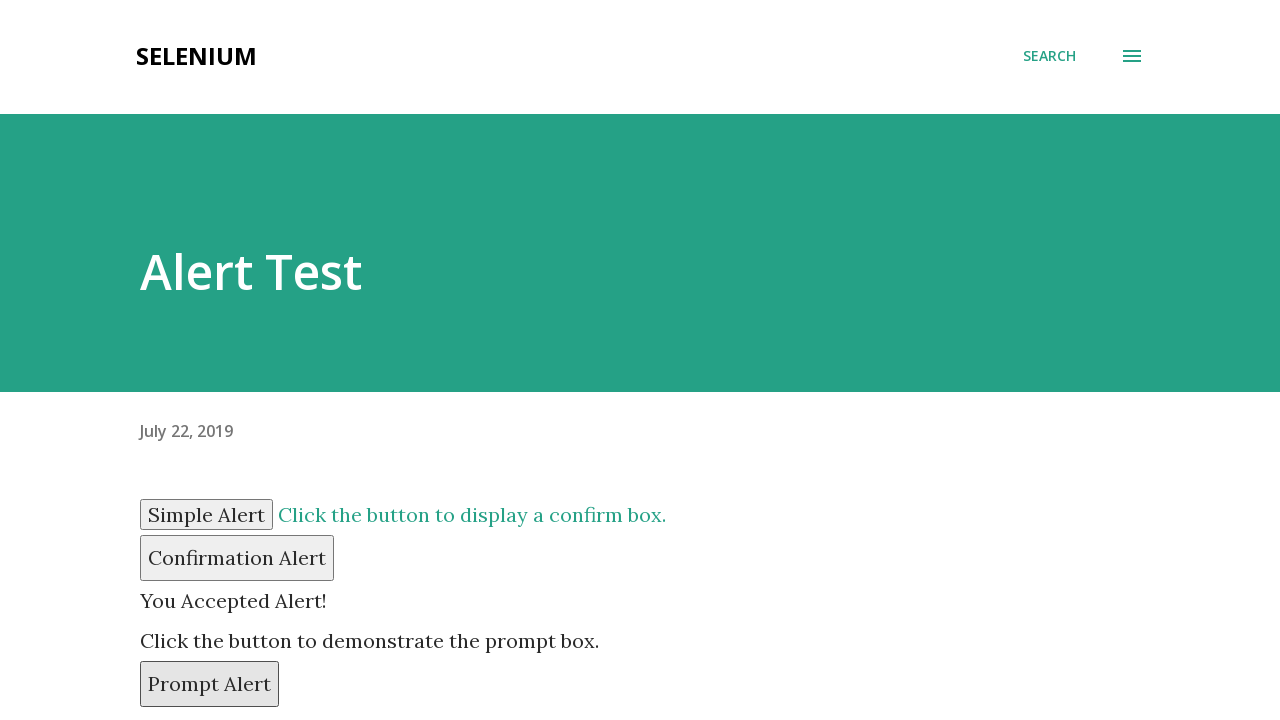

Waited for prompt alert text entry and acceptance
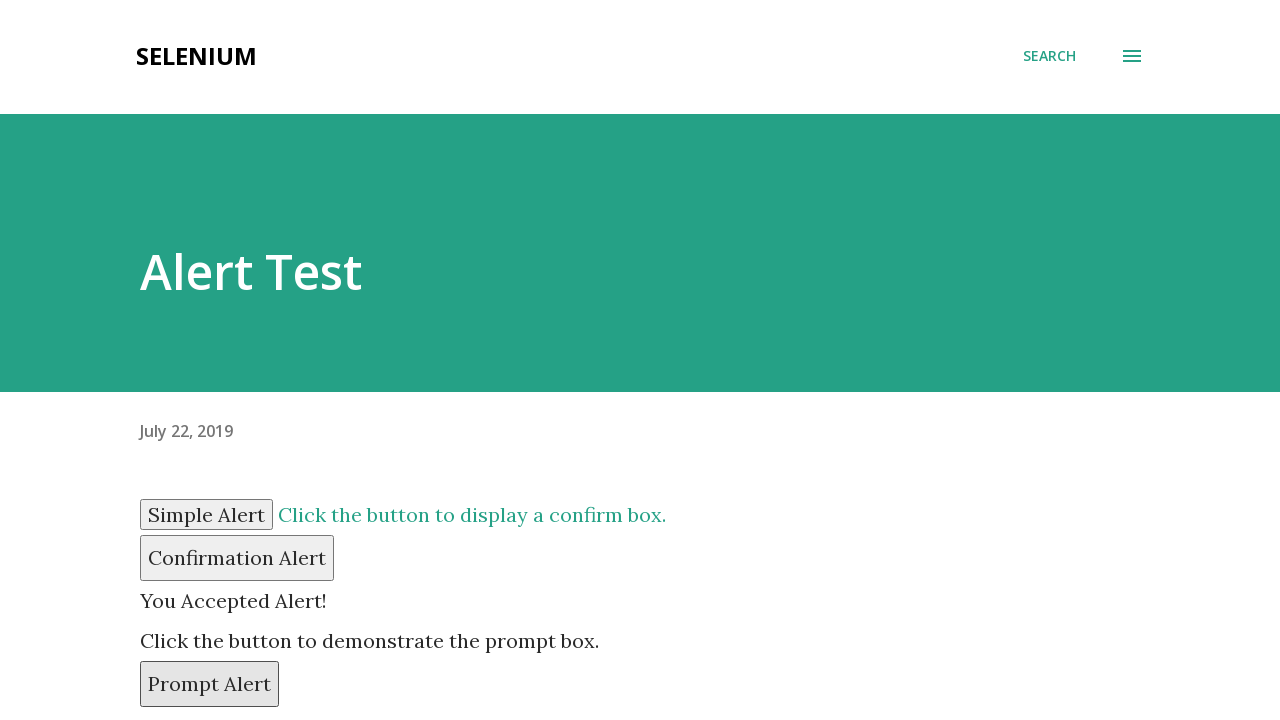

Verified that 'Hello' text is displayed on the page
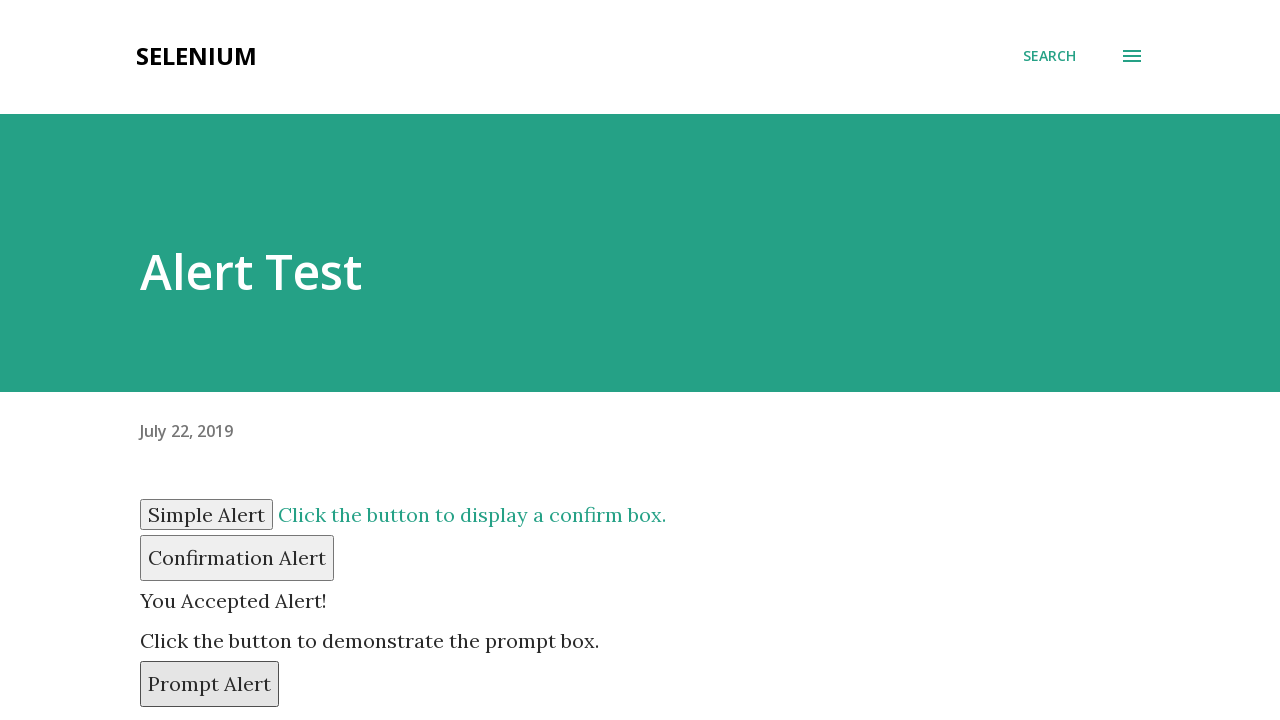

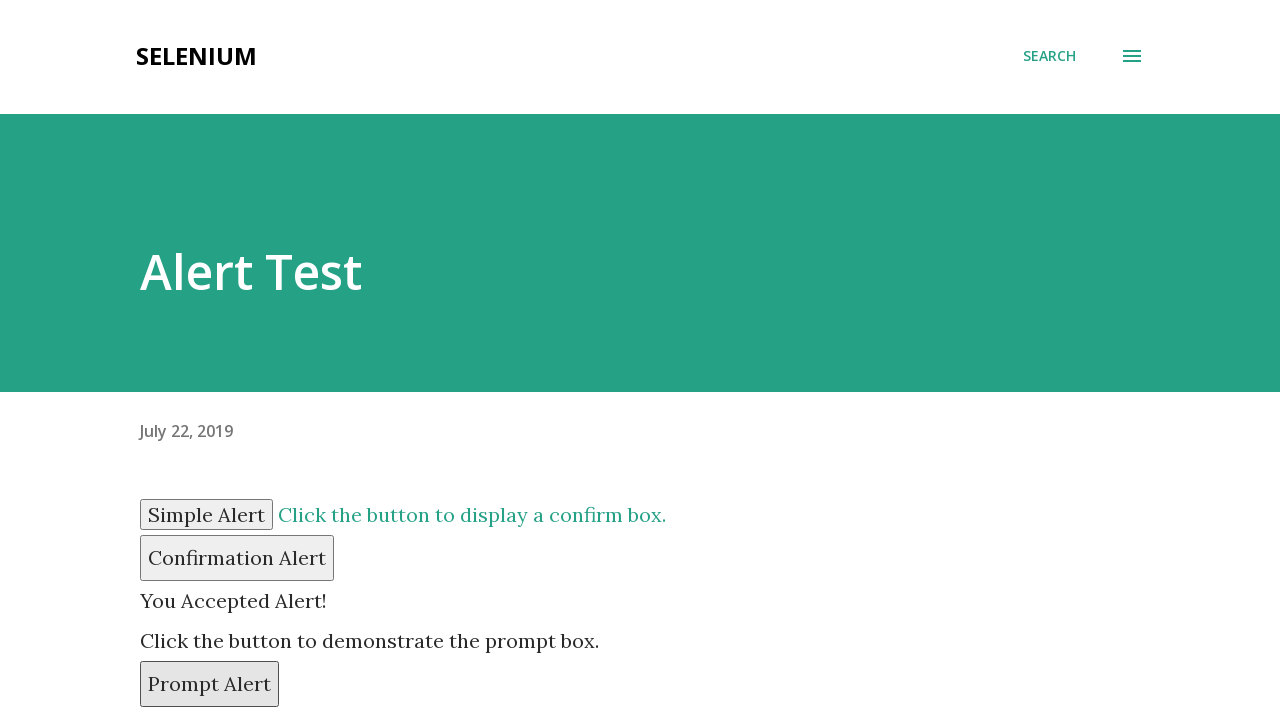